Tests iframe interaction by navigating to a frames page, switching to an iframe, and verifying text content within the iframe

Starting URL: http://the-internet.herokuapp.com/frames

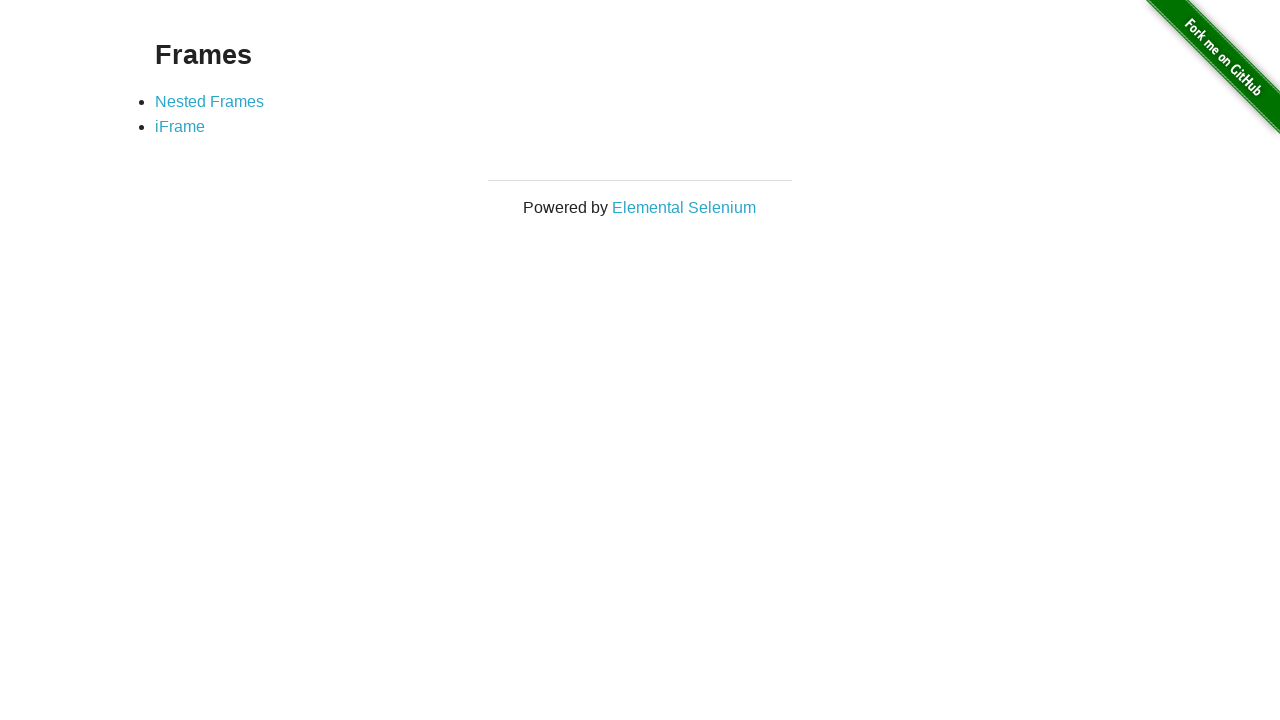

Clicked on the iFrame link at (180, 127) on text=iFrame
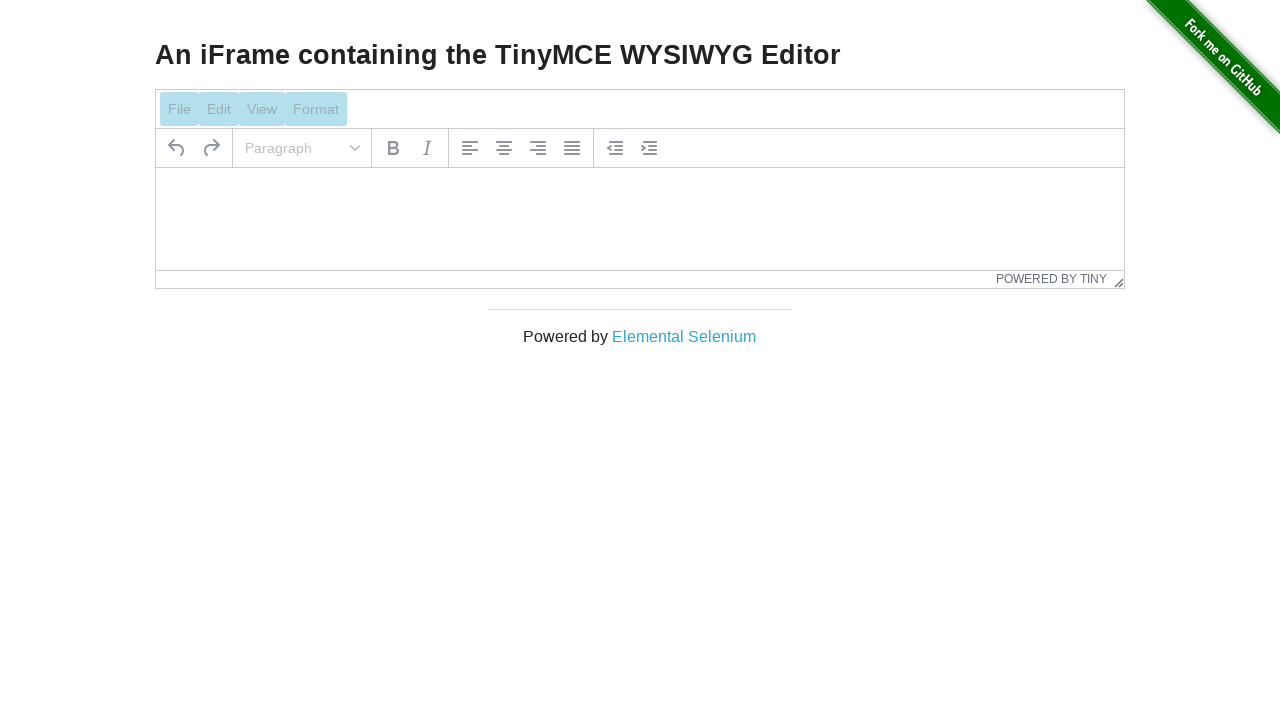

Switched to iframe with id 'mce_0_ifr'
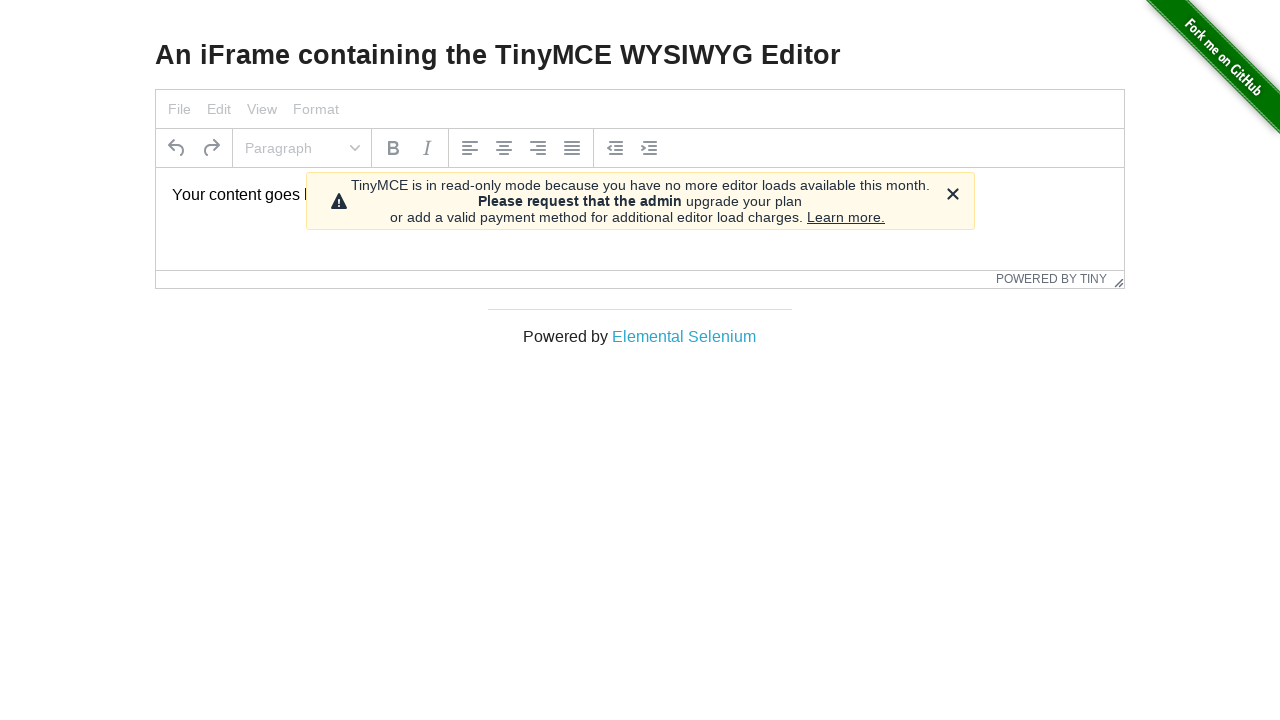

Located text element within iframe
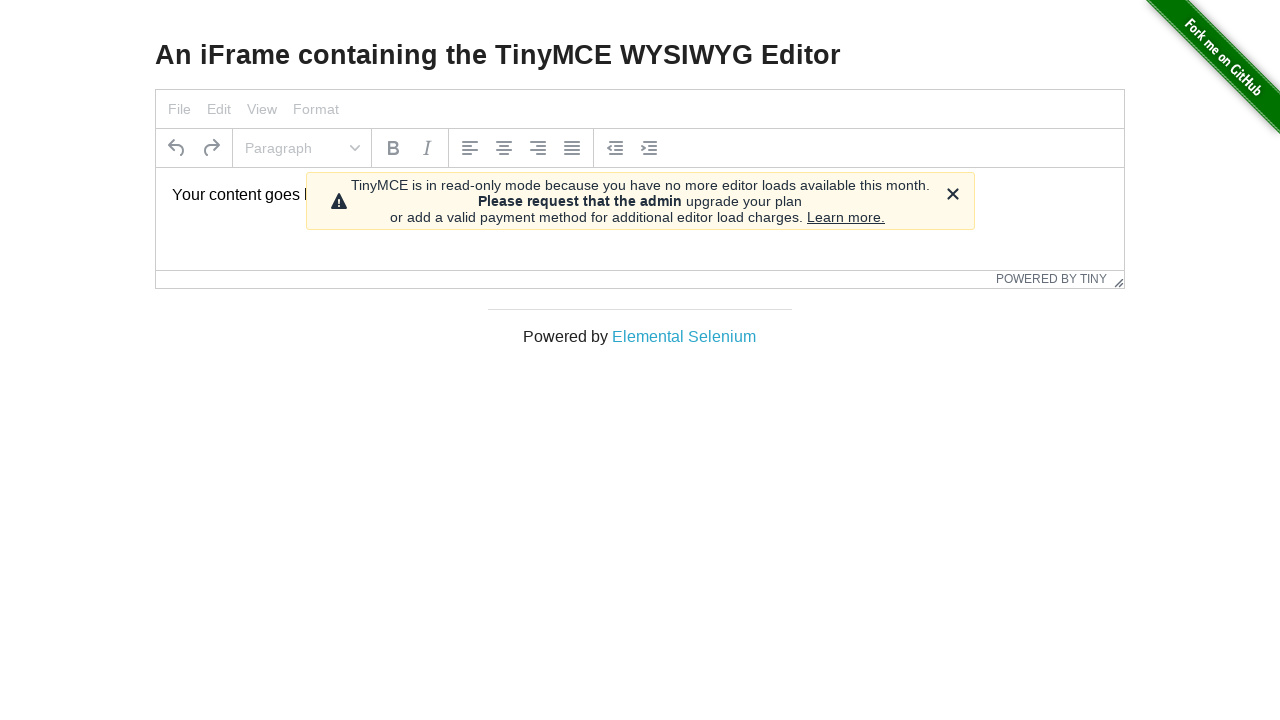

Verified text content 'Your content goes here.' within iframe
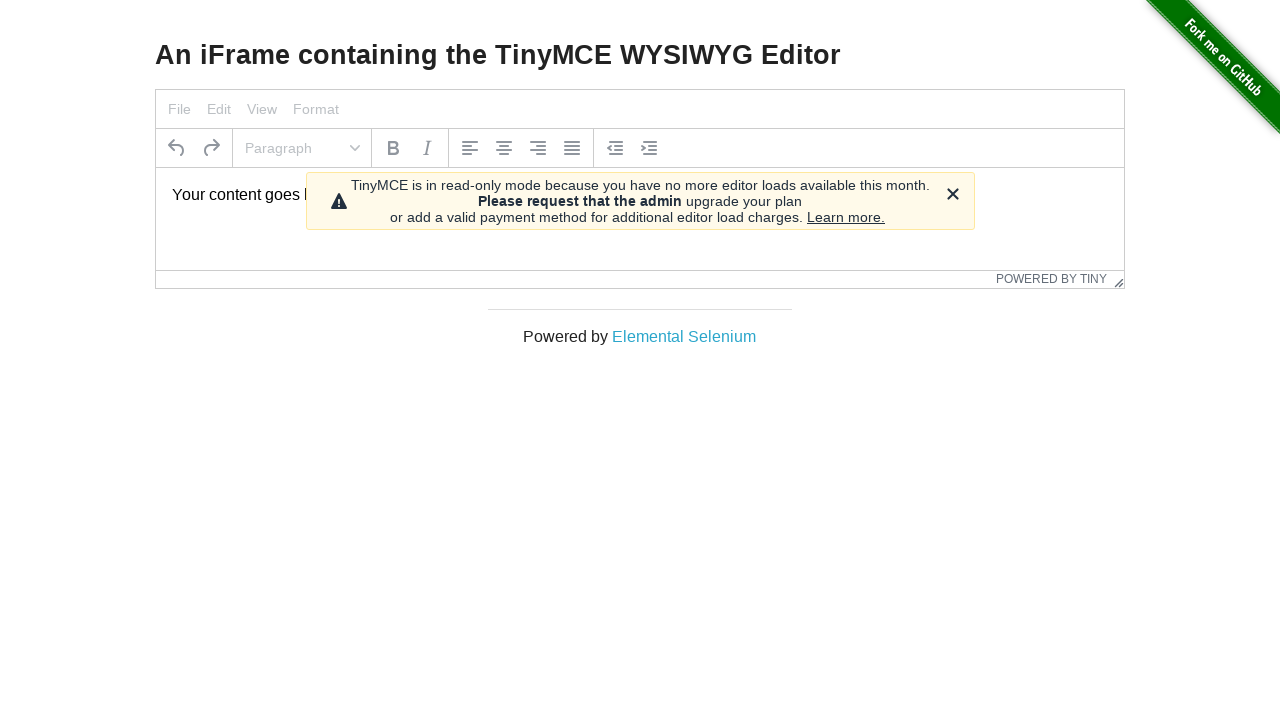

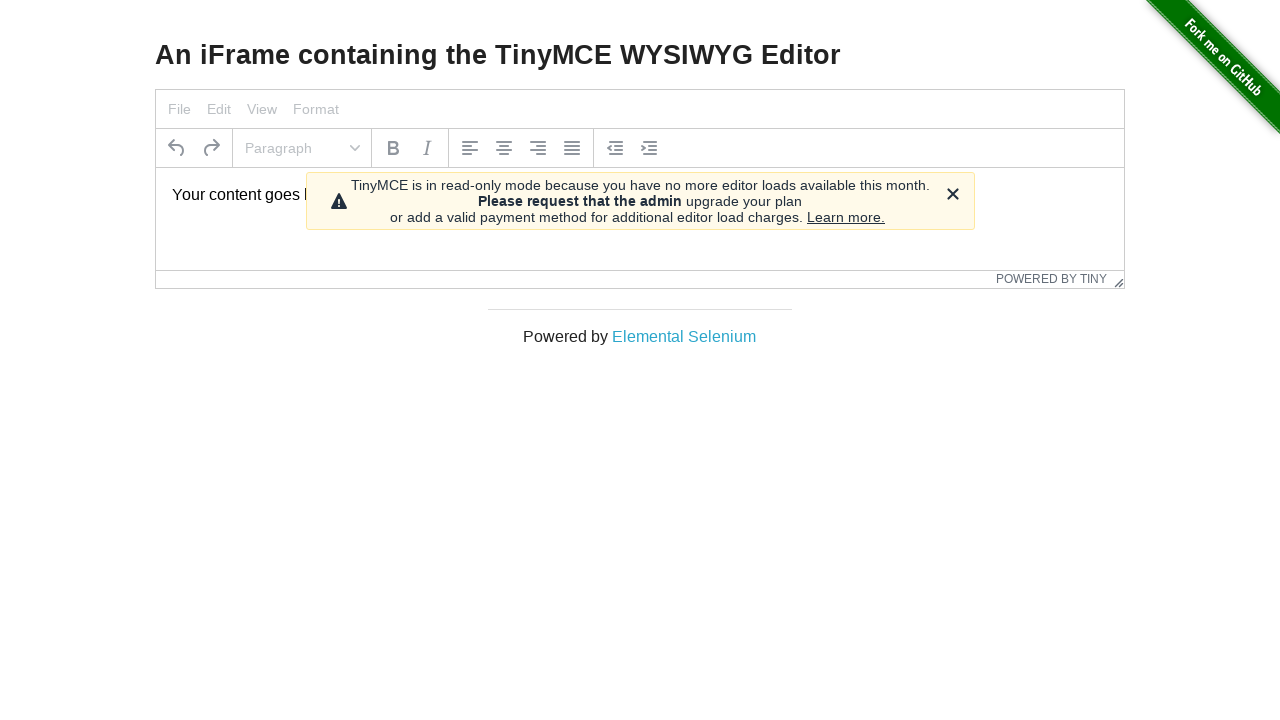